Navigates to the OrangeHRM login page and verifies that the company branding logo is present and displayed on the page.

Starting URL: https://opensource-demo.orangehrmlive.com/web/index.php/auth/login

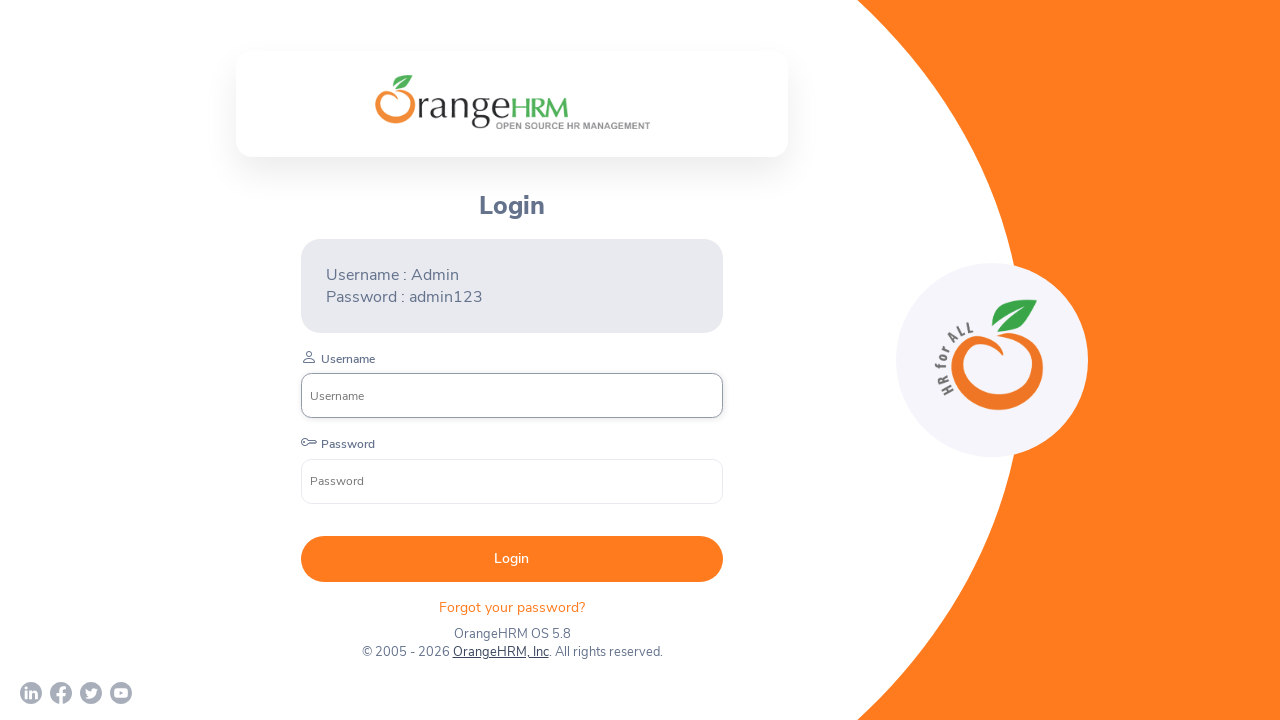

Navigated to OrangeHRM login page
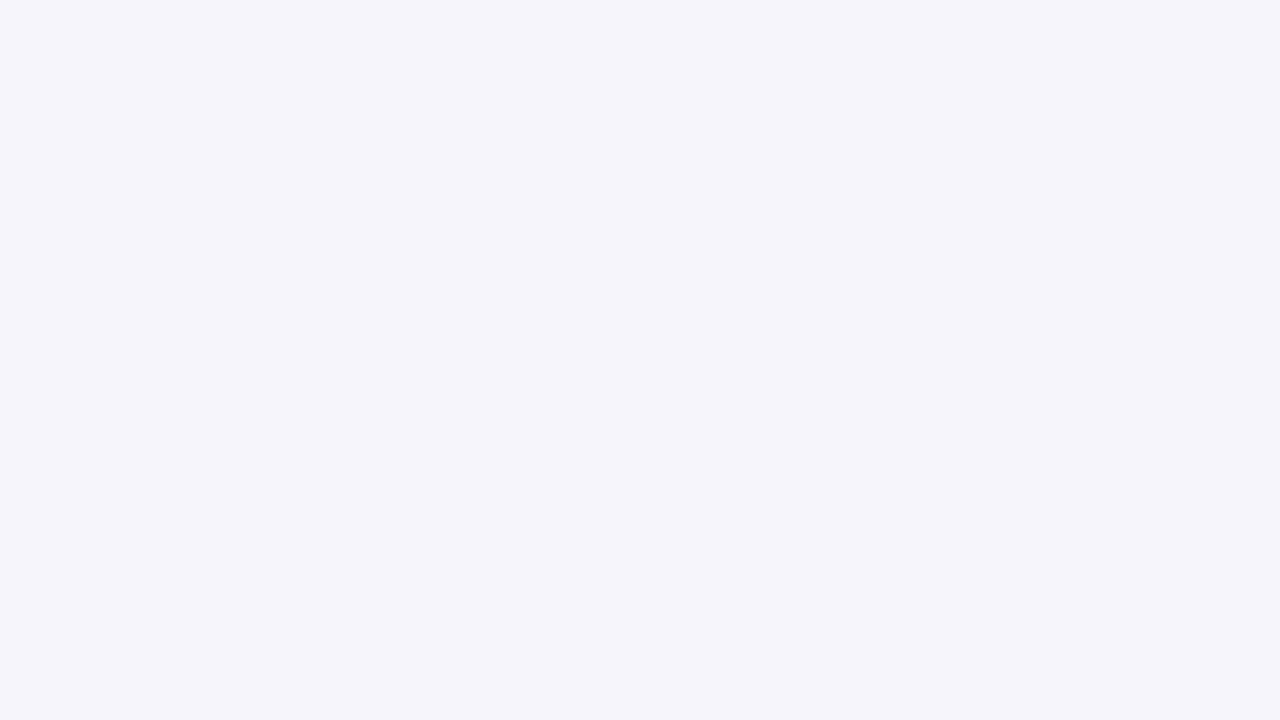

Page fully loaded (networkidle state reached)
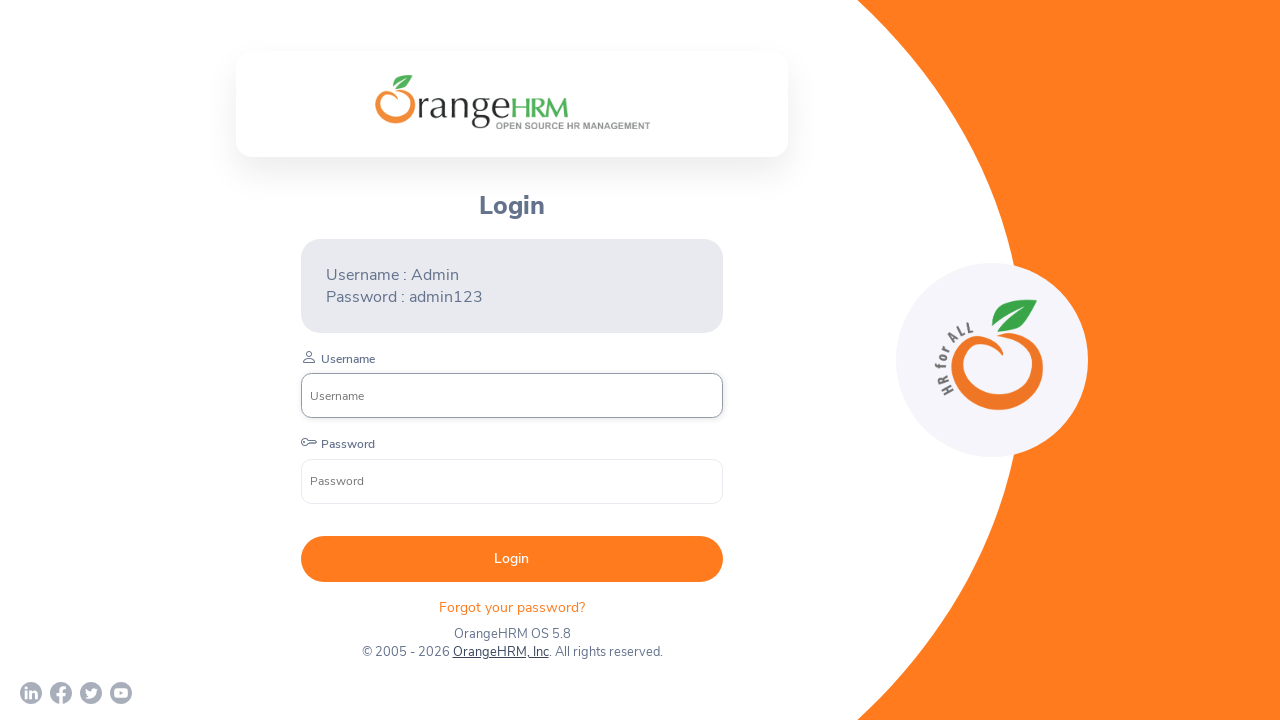

Located OrangeHRM company branding logo element
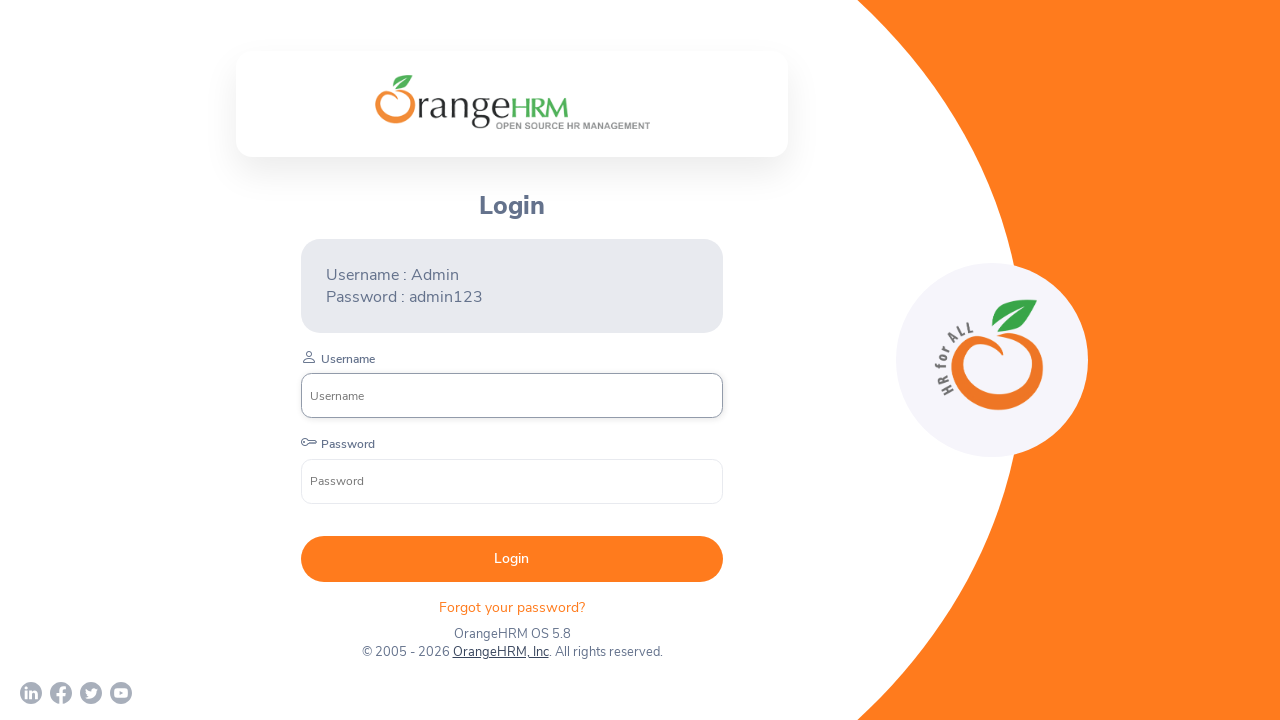

Company branding logo is visible on the page
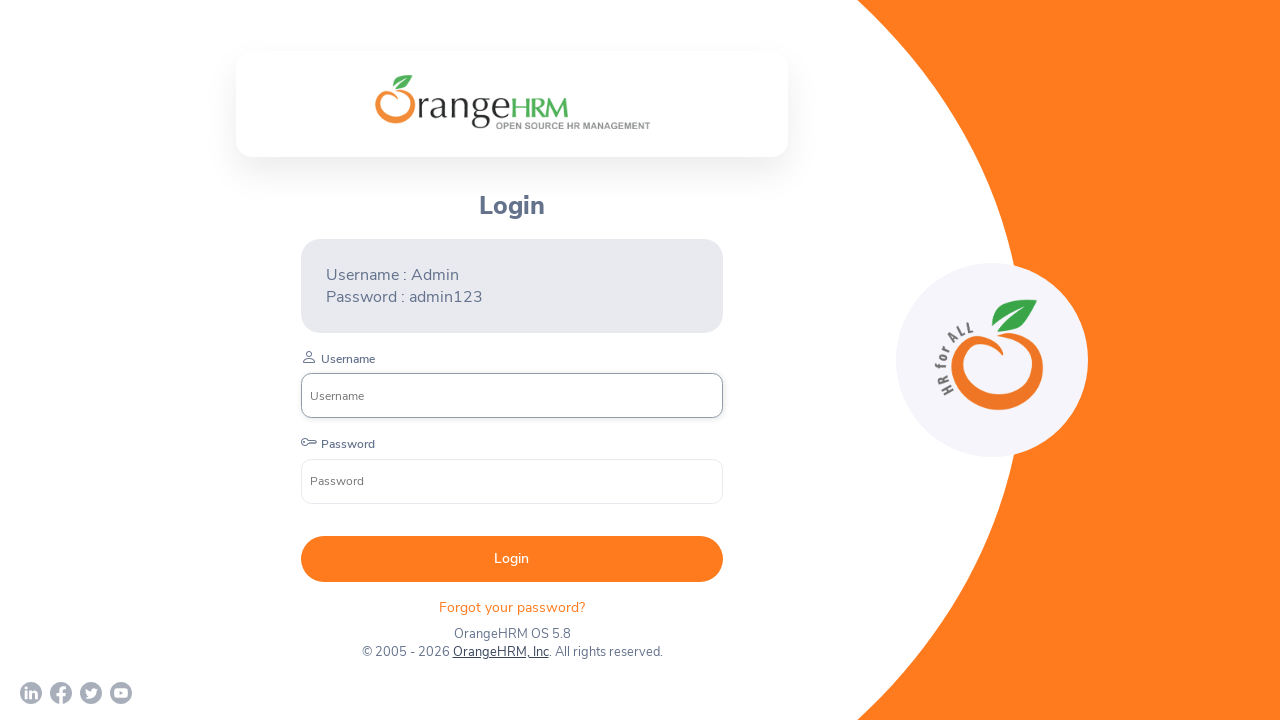

Verified that OrangeHRM logo is visible and displayed
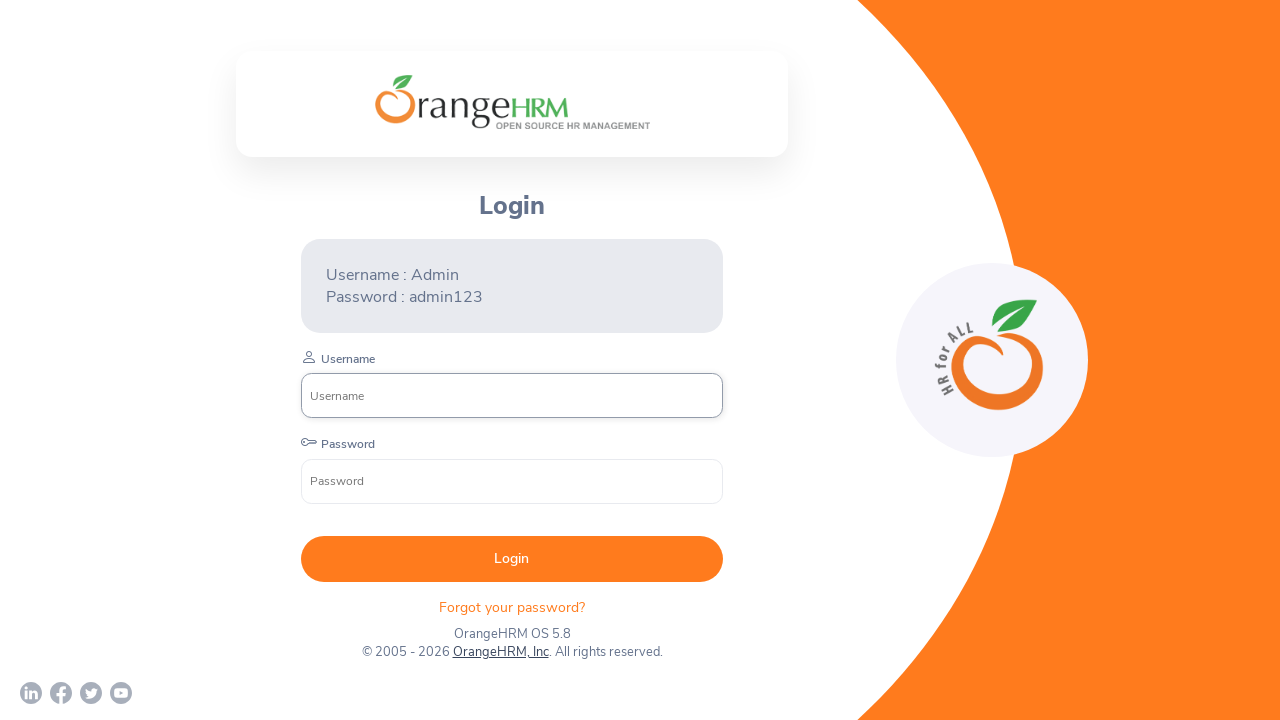

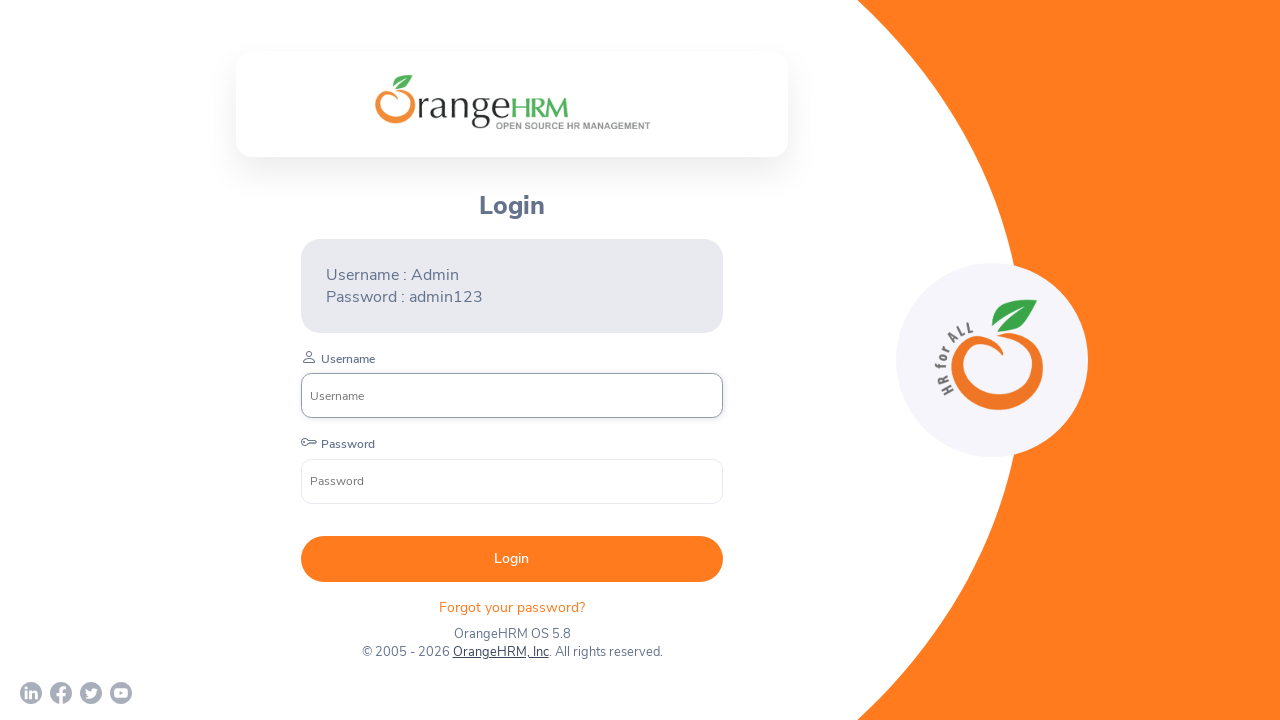